Adds a new todo item to the list and verifies it appears on the page

Starting URL: https://lambdatest.github.io/sample-todo-app/

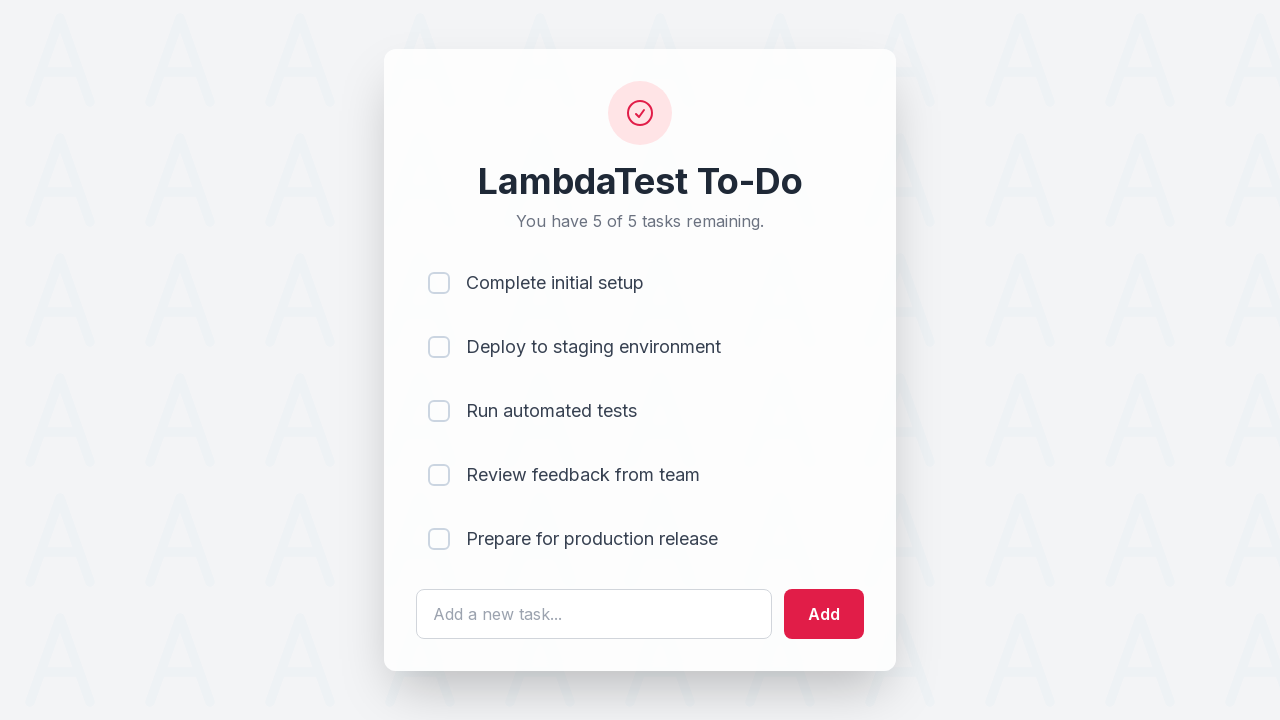

Filled todo input field with 'mi nuevo item' on #sampletodotext
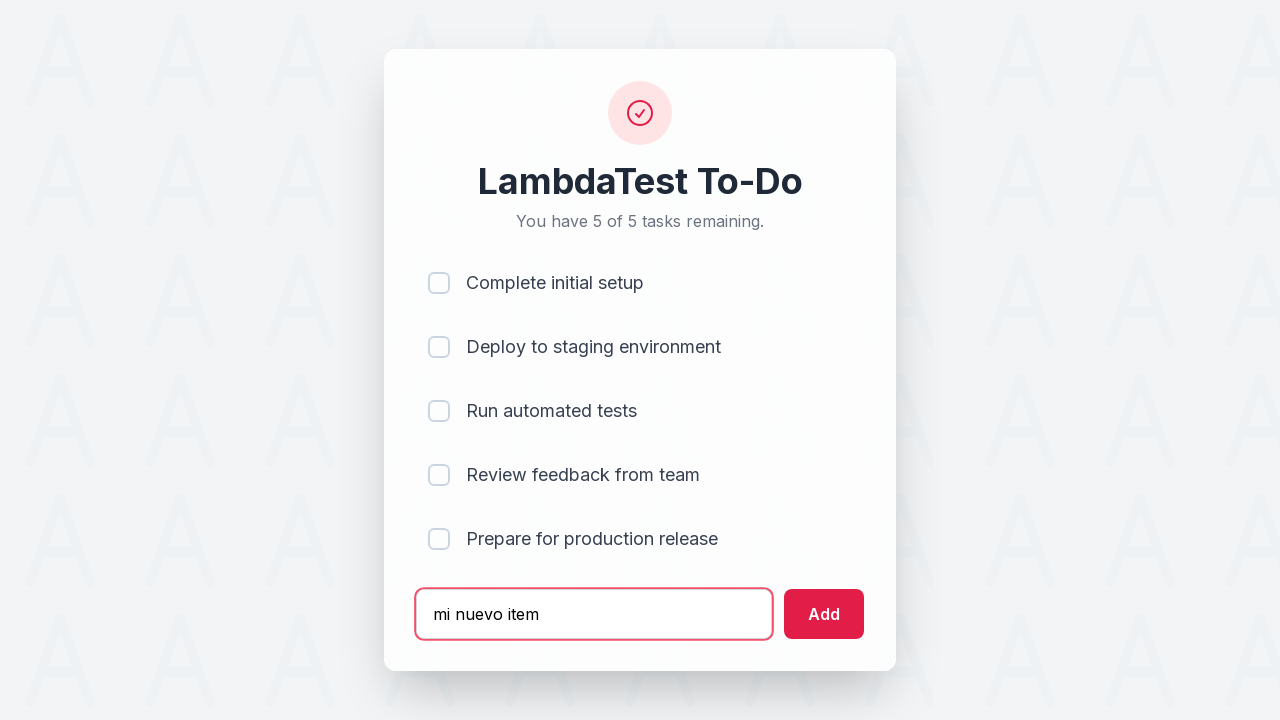

Clicked add button to create new todo item at (824, 614) on #addbutton
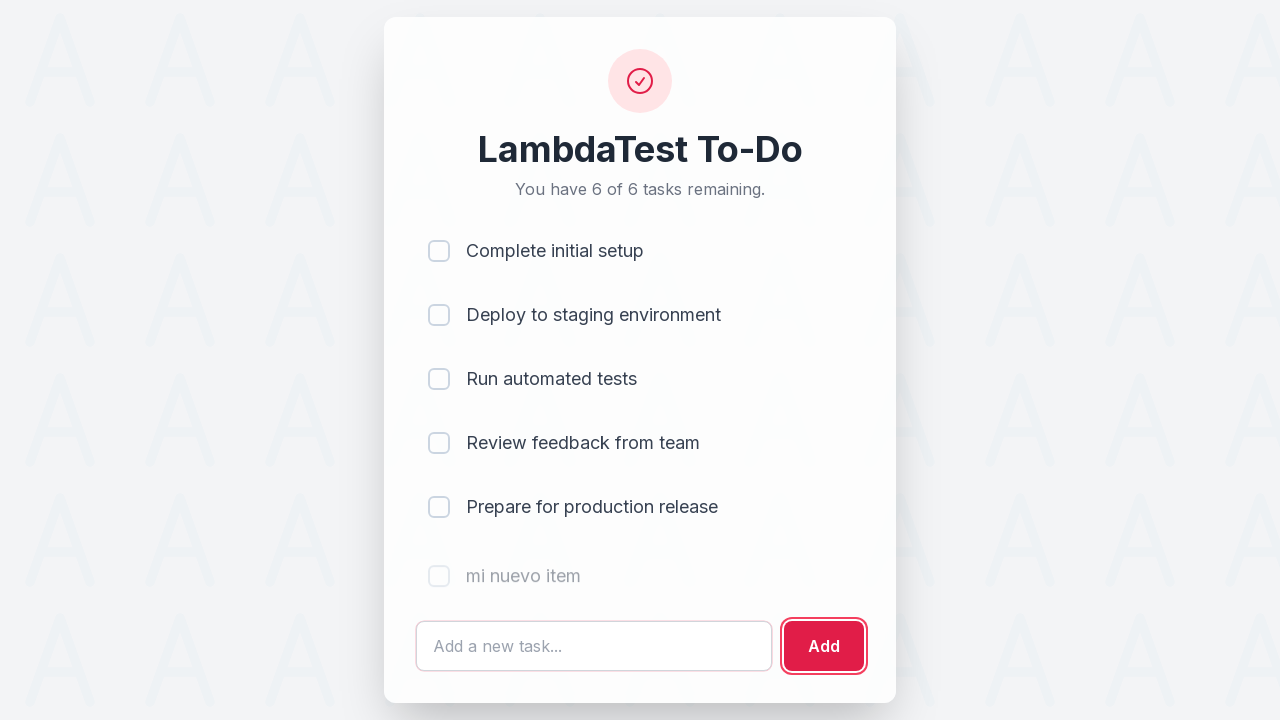

Verified new todo item 'mi nuevo item' appears on the page
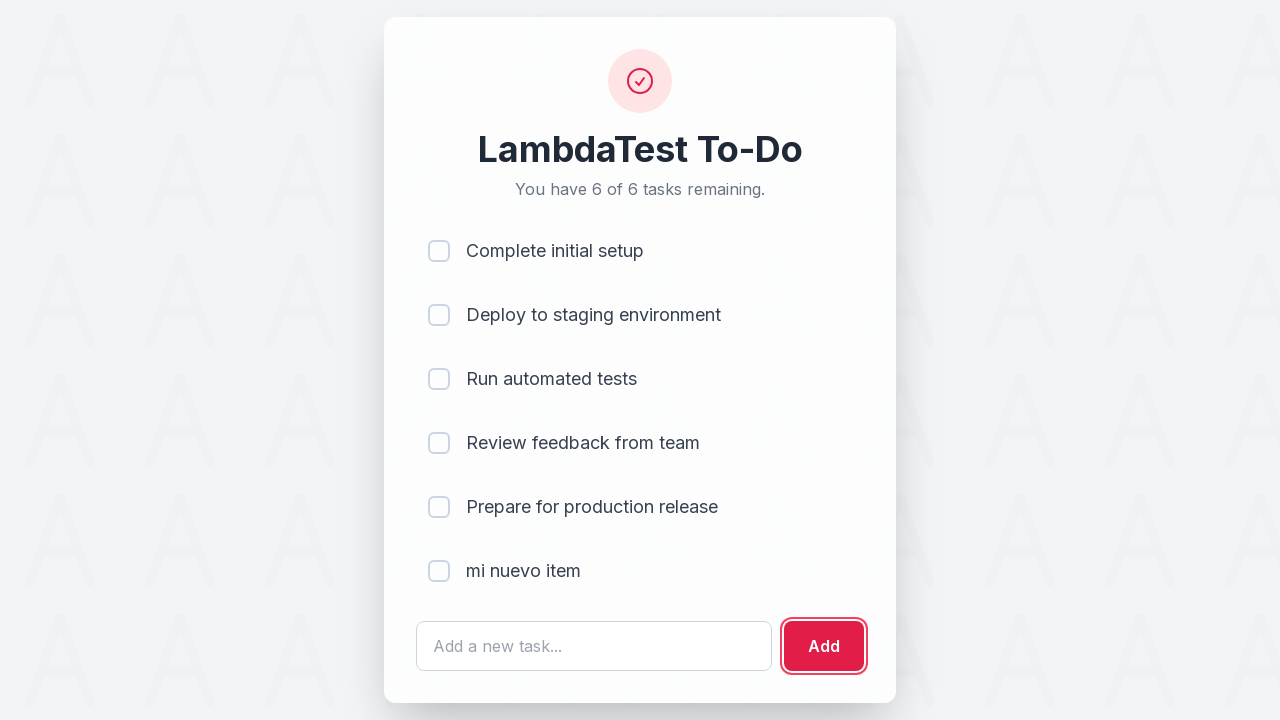

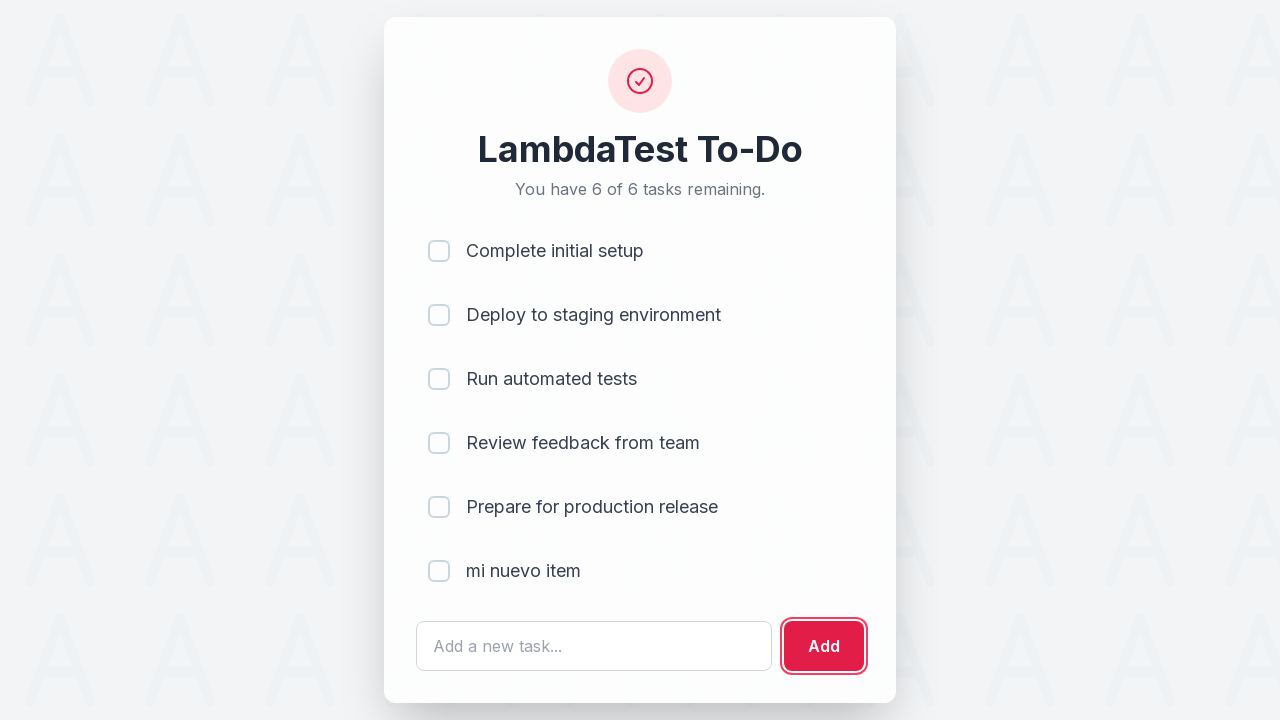